Tests clicking the "Add New Record" button by its ID on the web tables page

Starting URL: https://demoqa.com/webtables

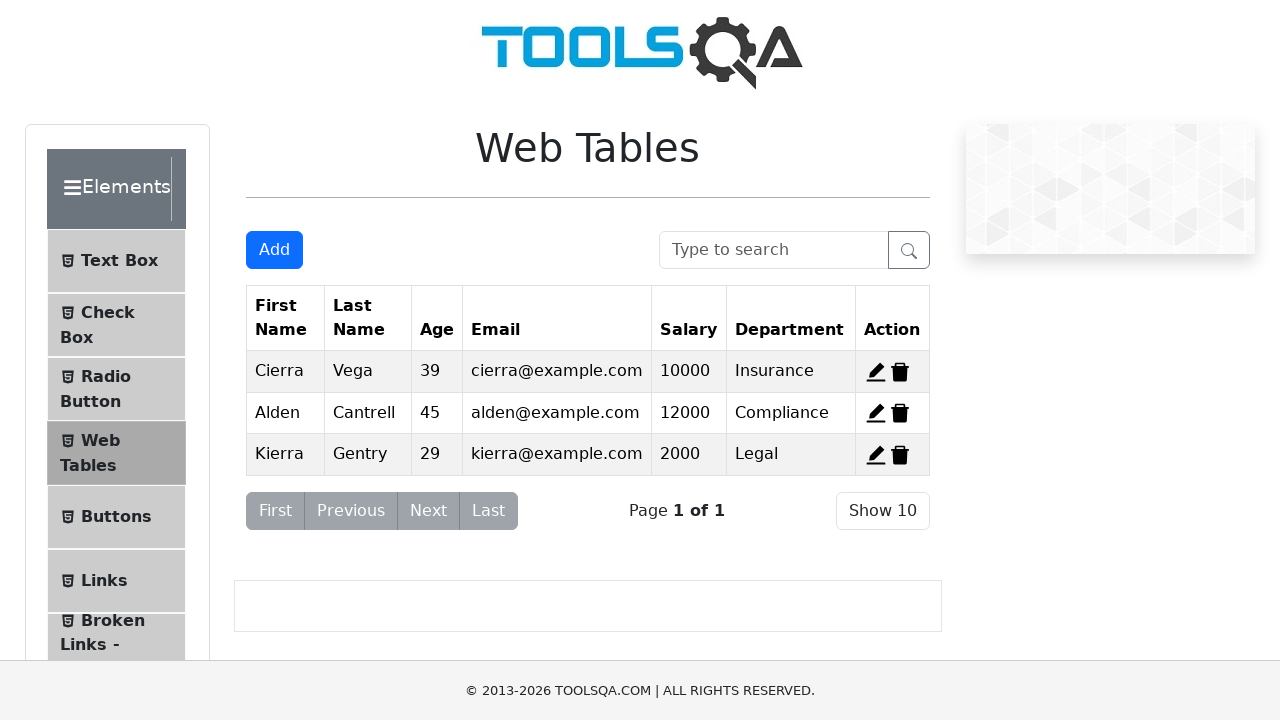

Navigated to web tables page at https://demoqa.com/webtables
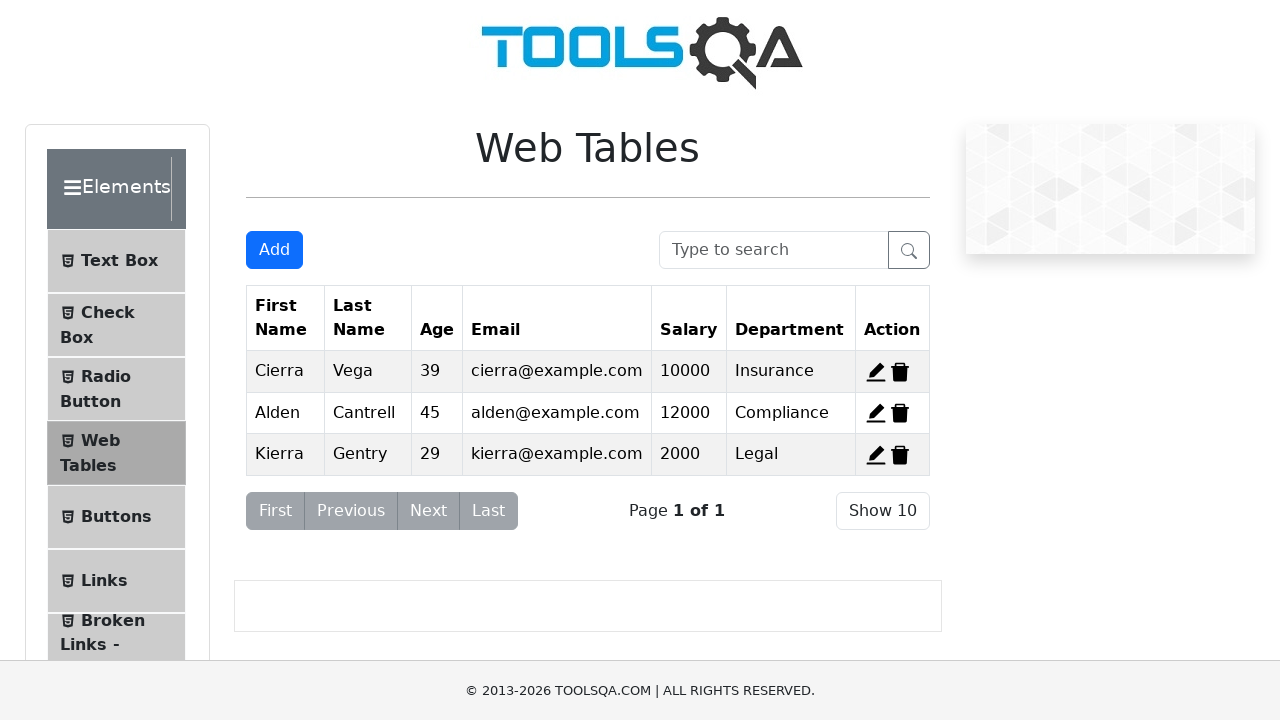

Clicked the 'Add New Record' button by ID at (274, 250) on #addNewRecordButton
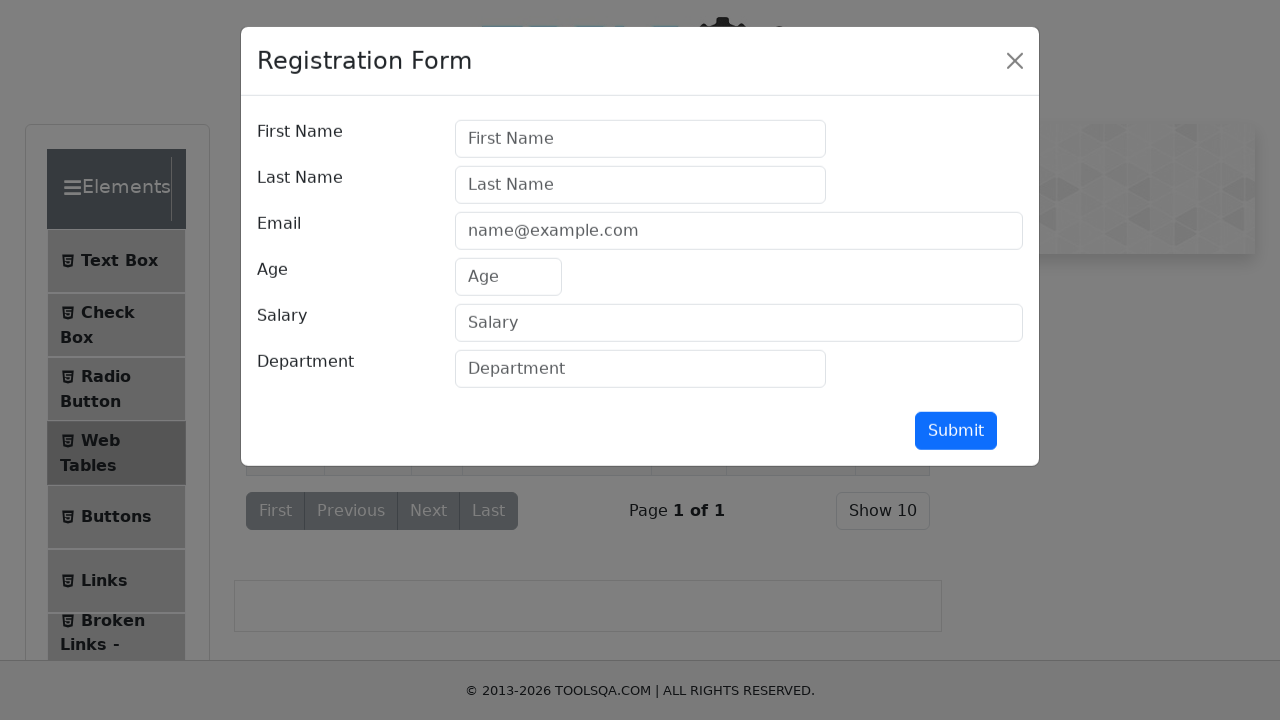

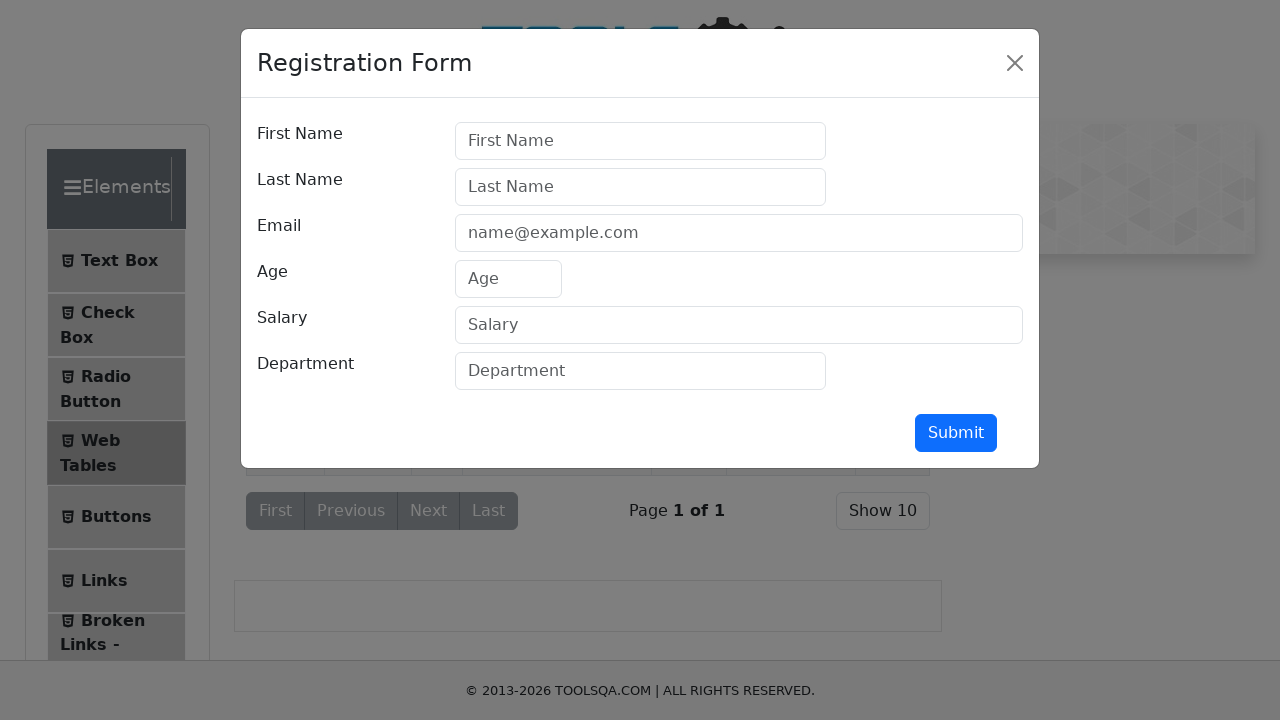